Navigates to the Nested Frames page and counts the total number of frames on the page

Starting URL: http://the-internet.herokuapp.com/

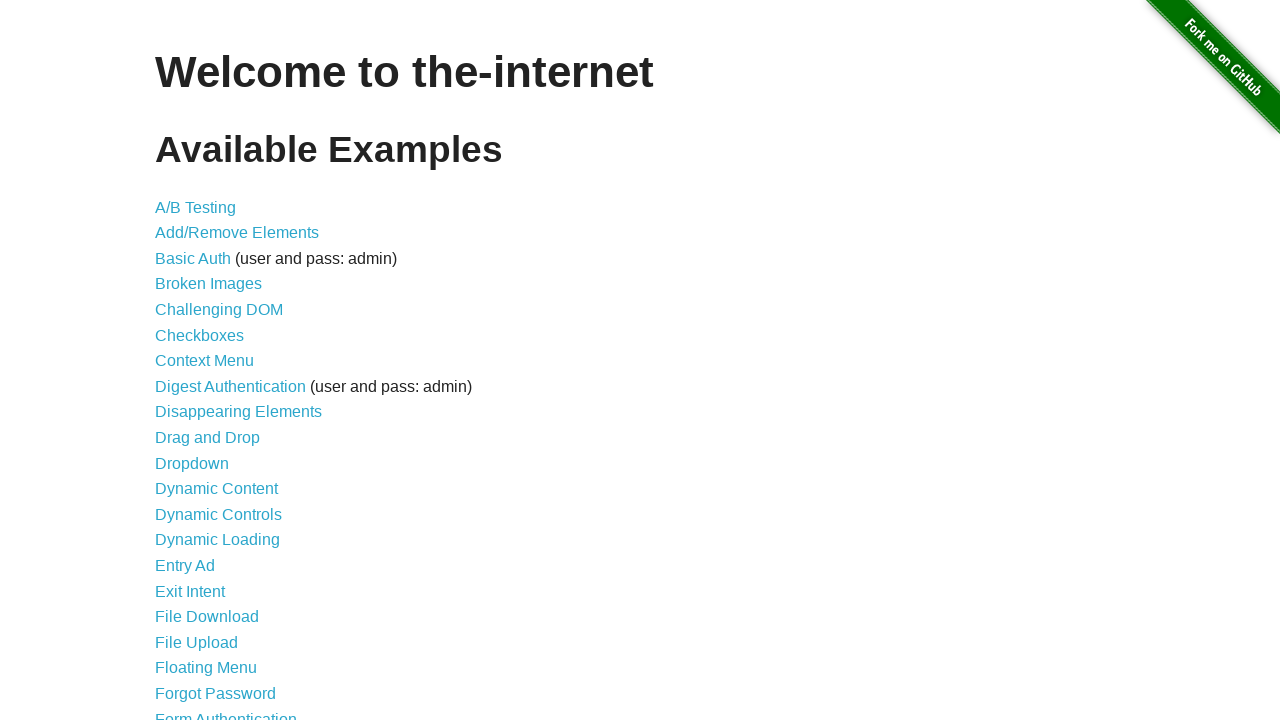

Clicked on Frames link at (182, 361) on xpath=//a[@href='/frames']
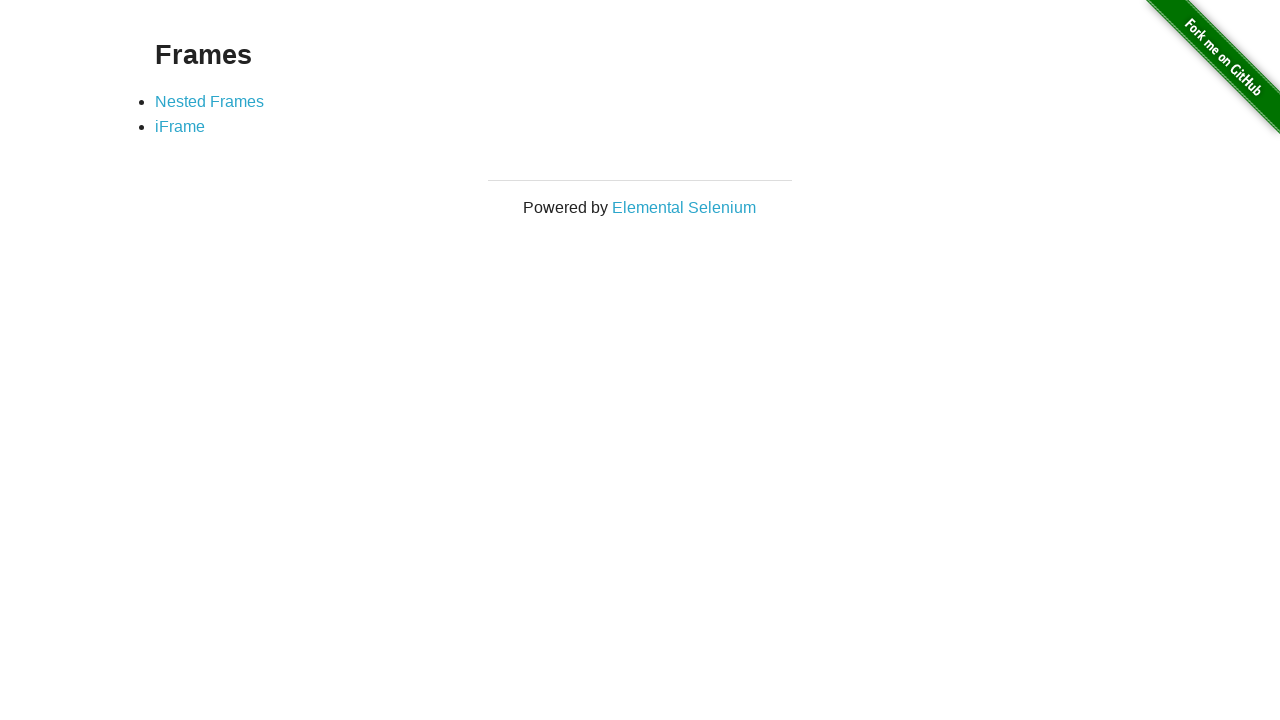

Retrieved Frames header text content
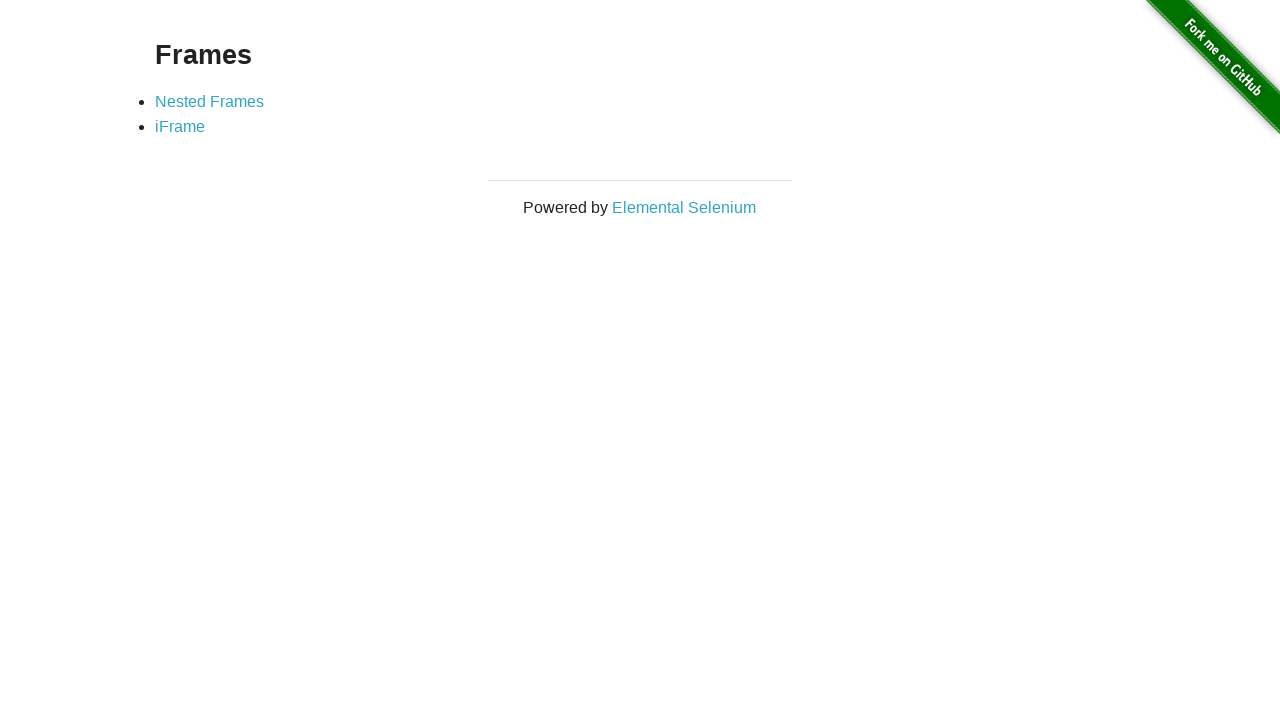

Verified Frames header matches expected text
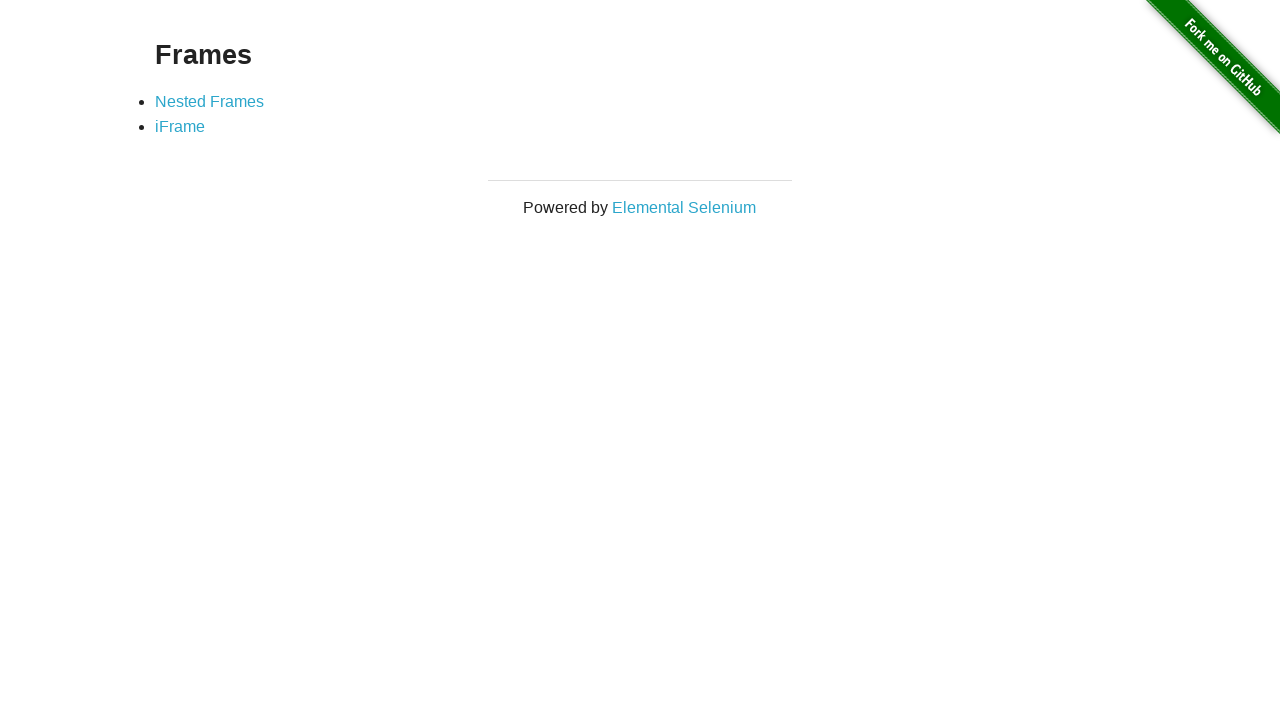

Clicked on Nested Frames link at (210, 101) on xpath=//a[contains(text(),'Nested Frames')]
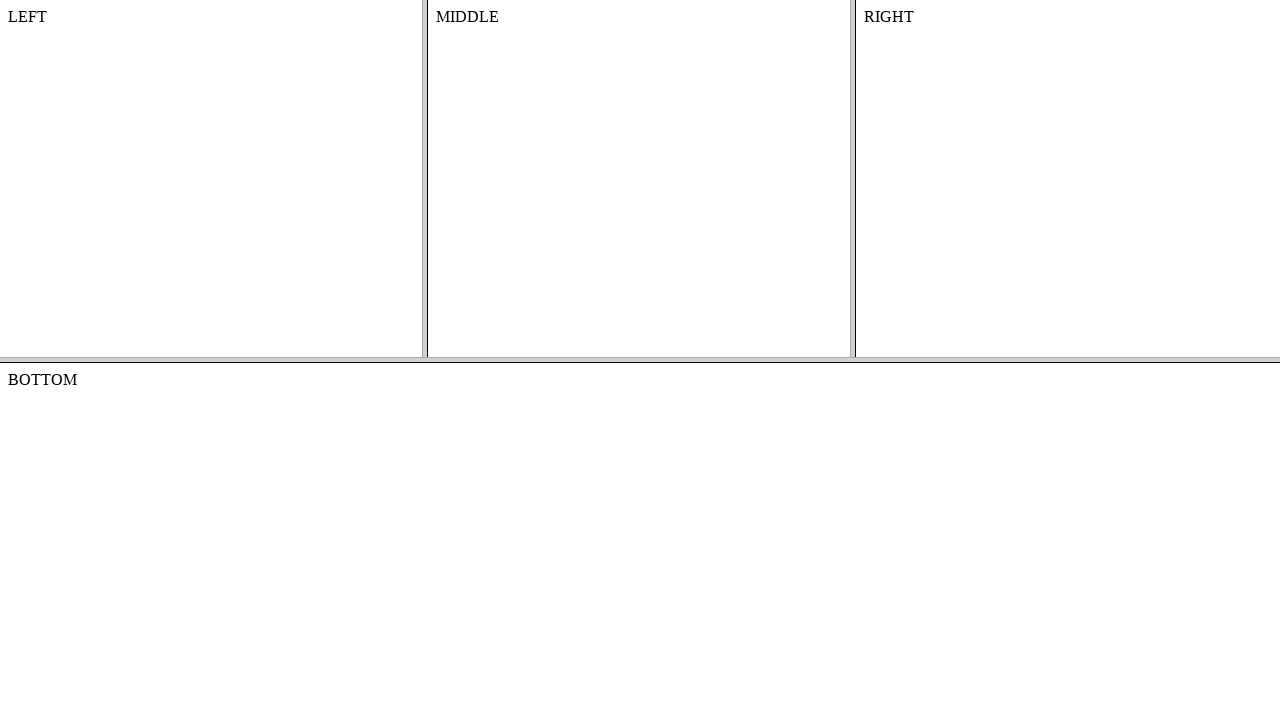

Retrieved current page URL
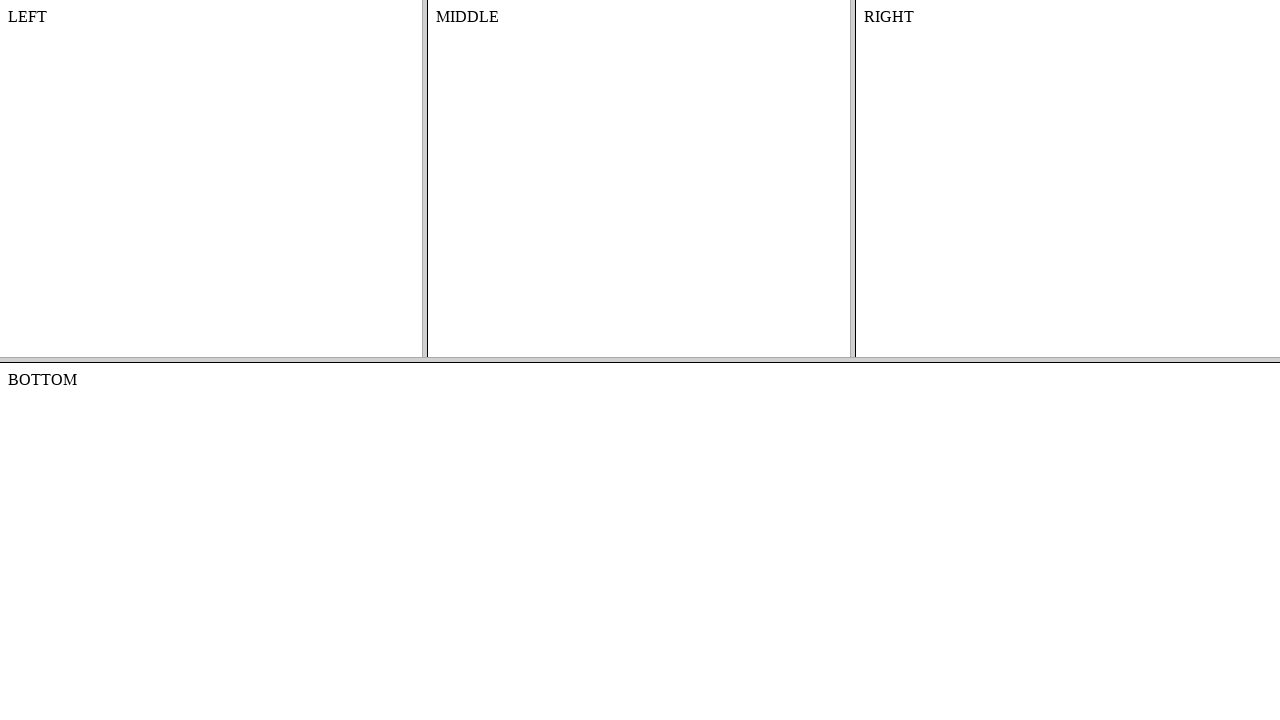

Verified URL contains 'nested_frames'
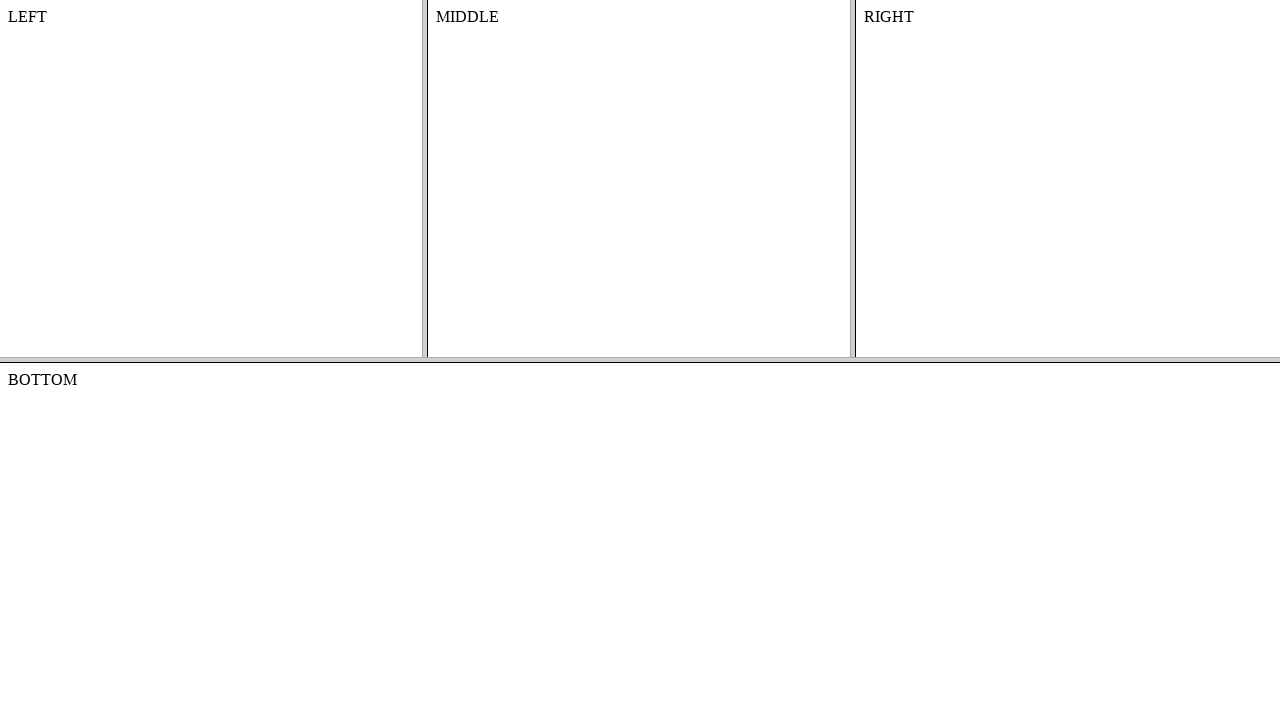

Printed current URL: http://the-internet.herokuapp.com/nested_frames
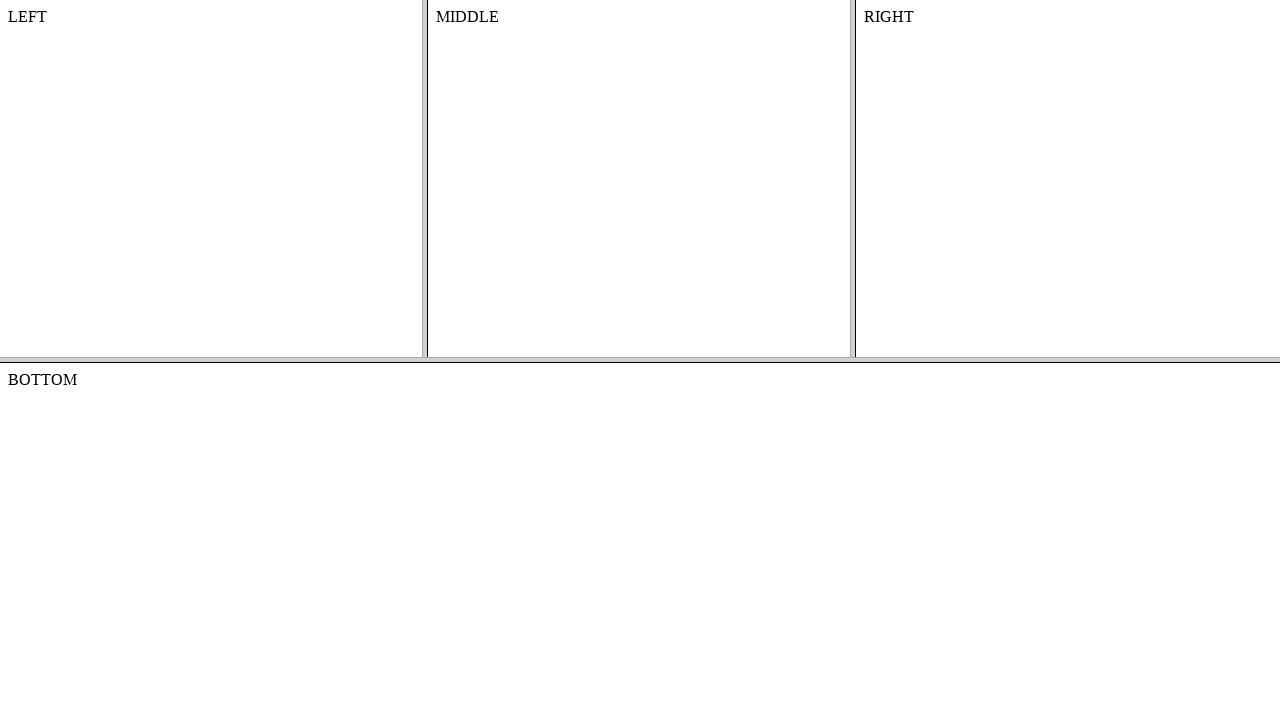

Located all frame elements on the page
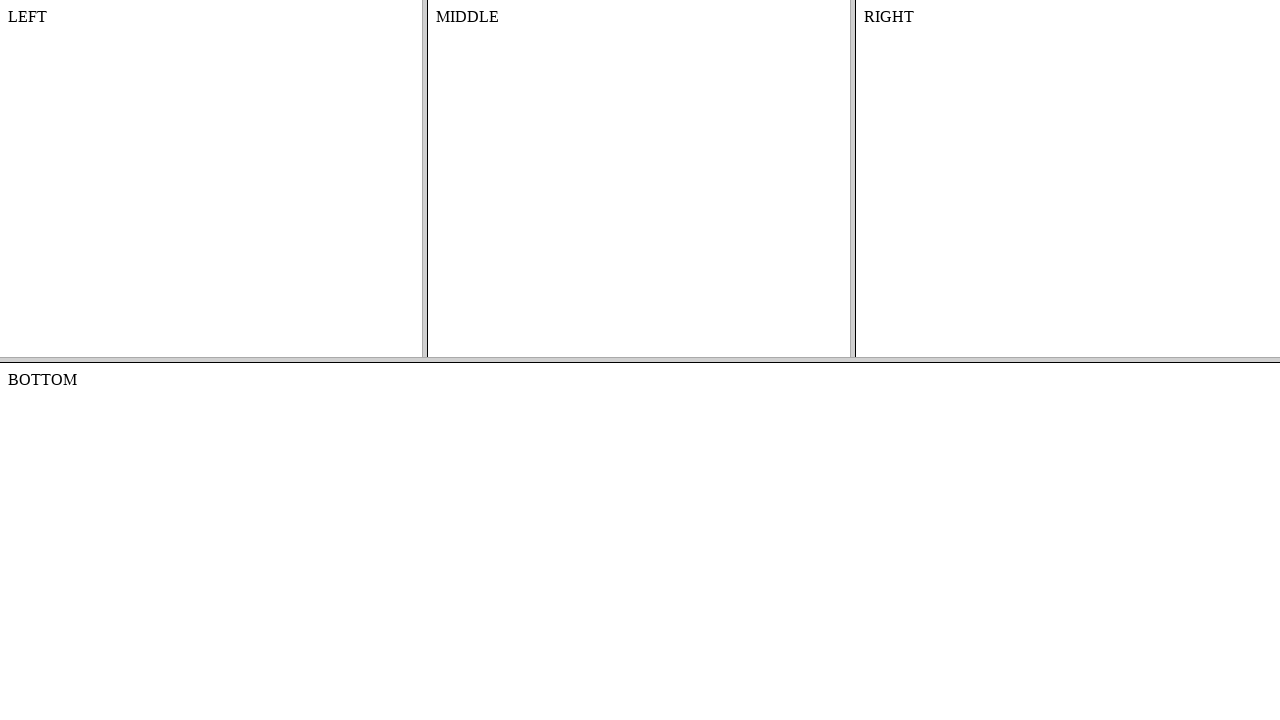

Counted total frames on the page: 2
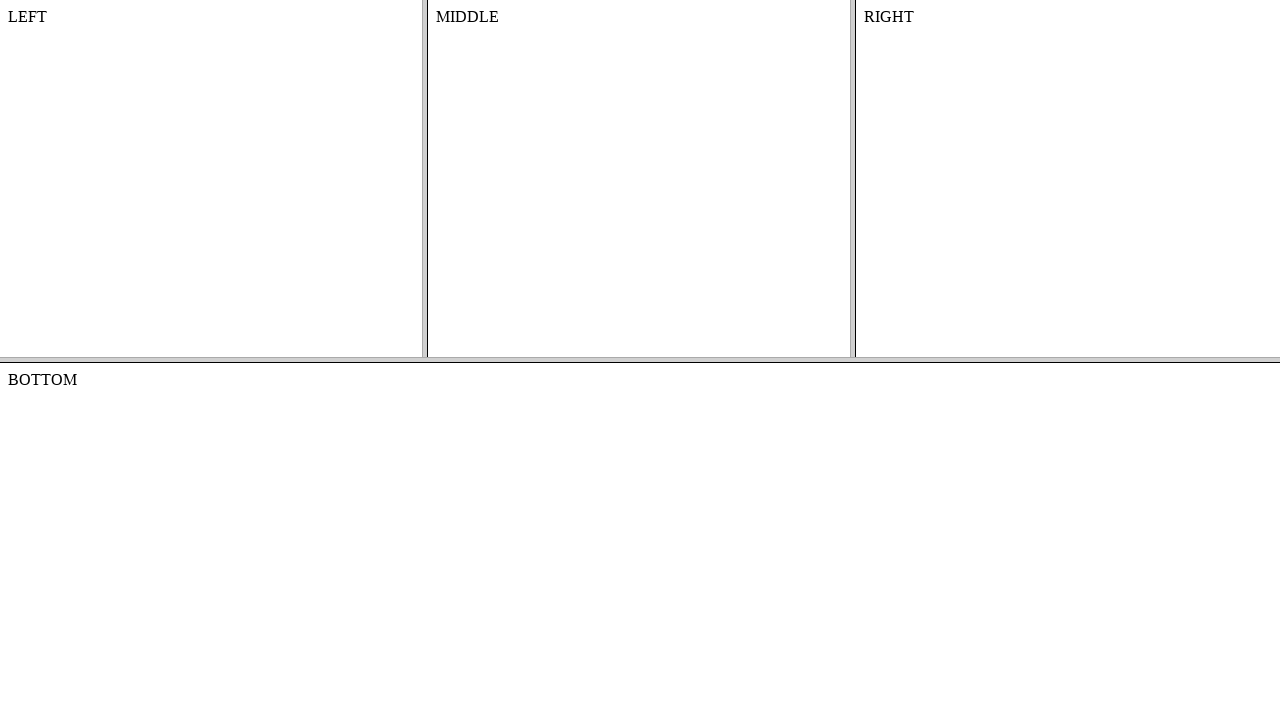

Printed total frame count: 2
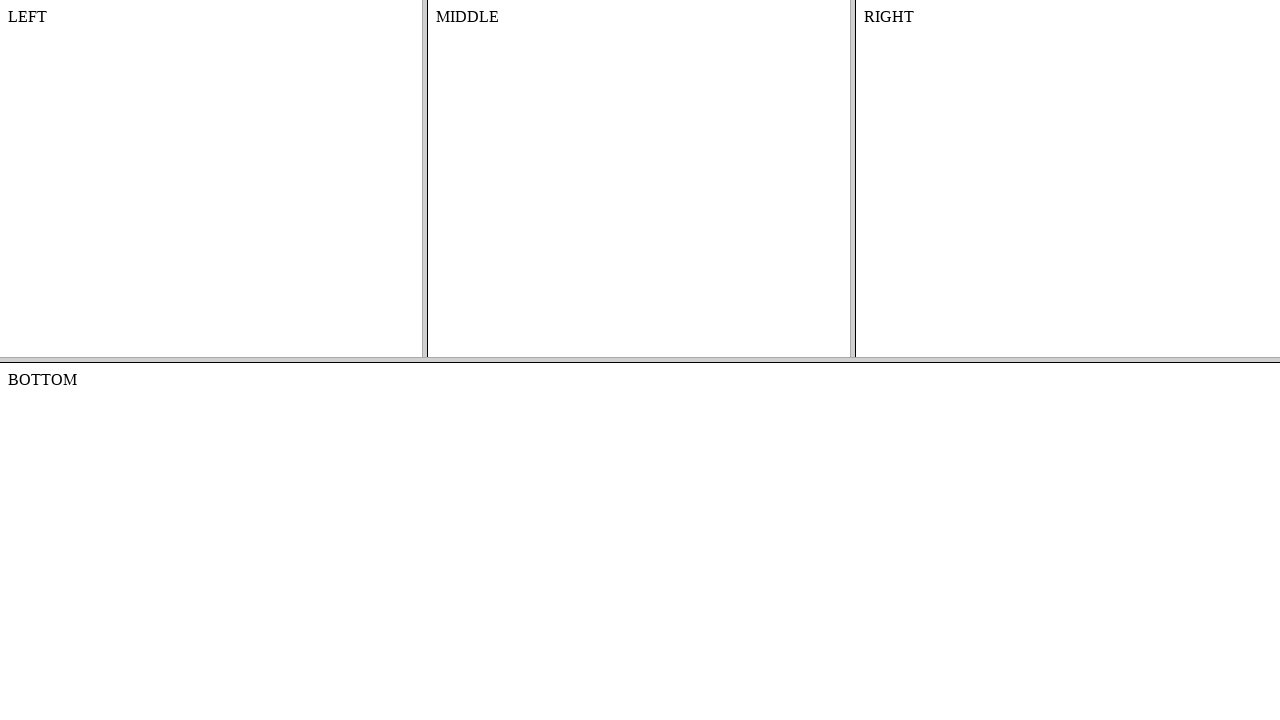

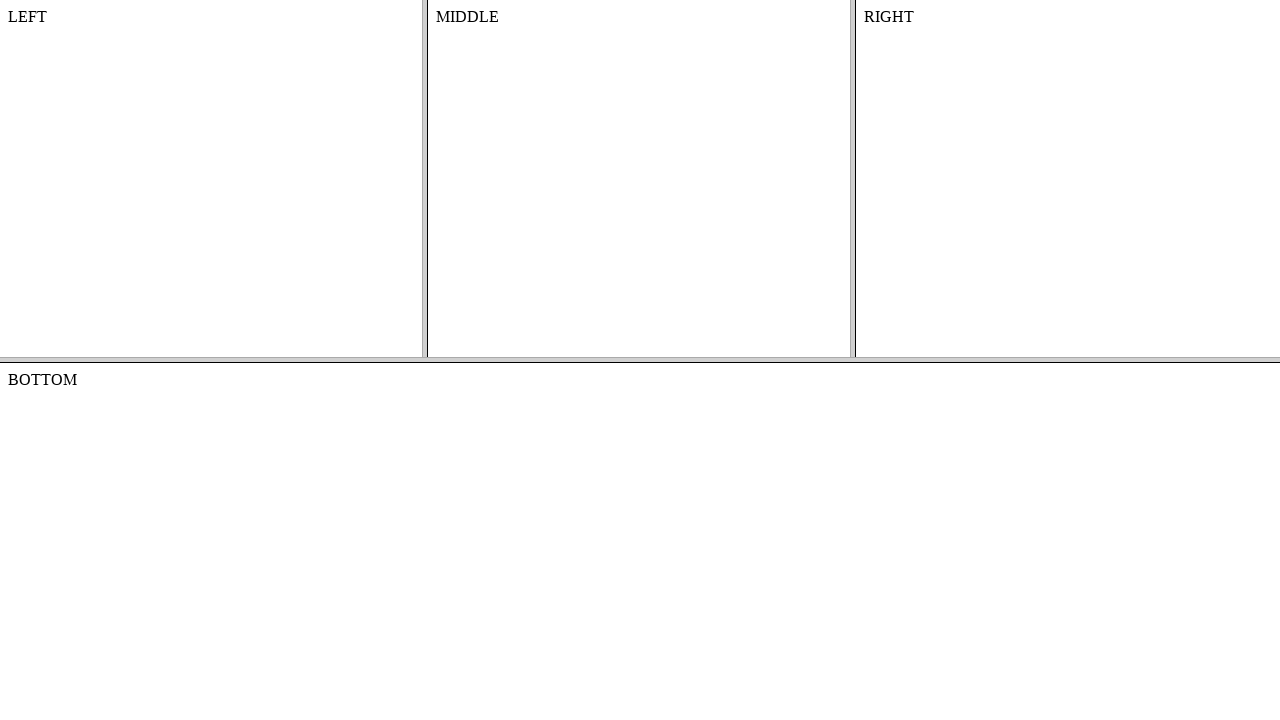